Navigates to the iFood Brazil homepage and verifies the page loads successfully

Starting URL: https://www.ifood.com.br/

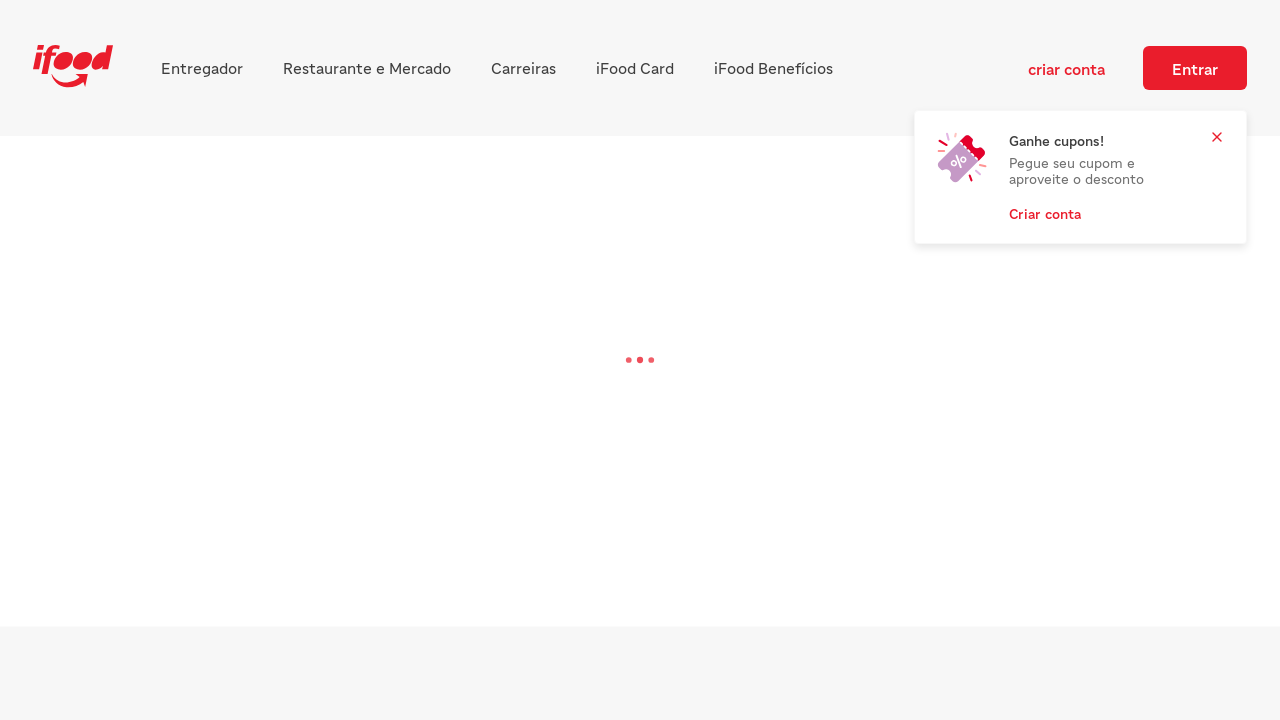

Waited for page to reach domcontentloaded state
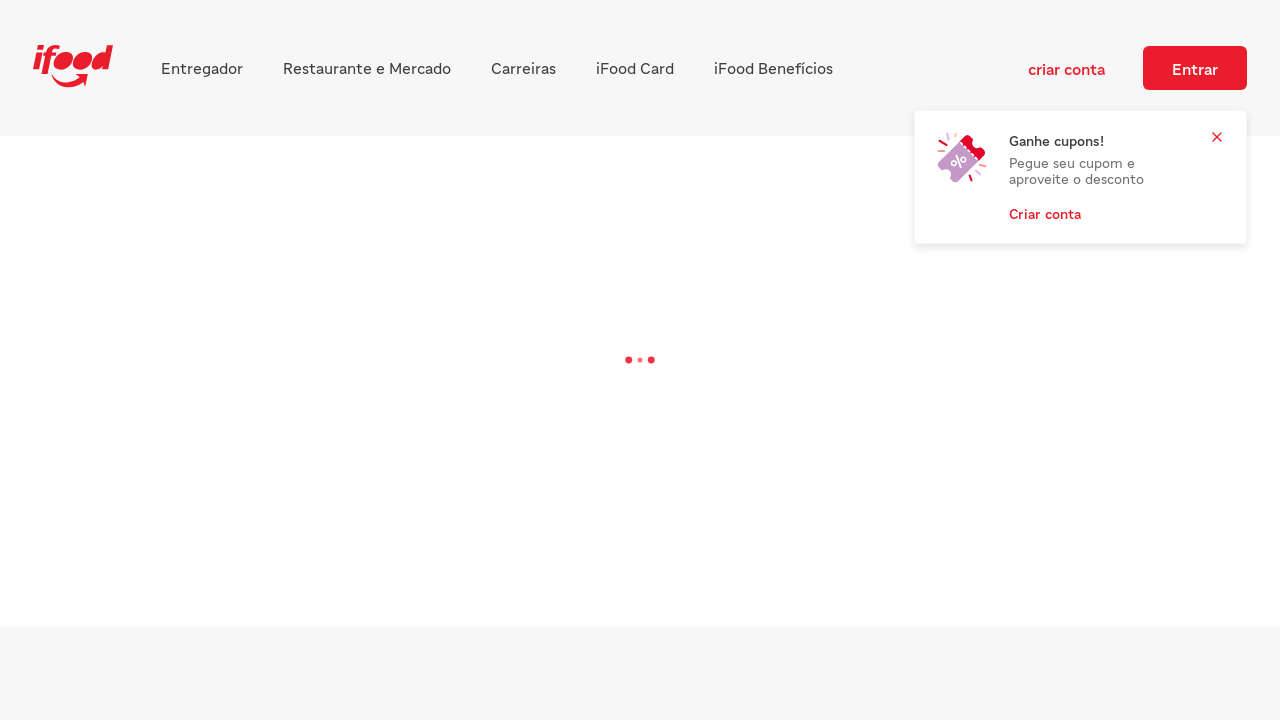

Verified body element is present on iFood Brazil homepage
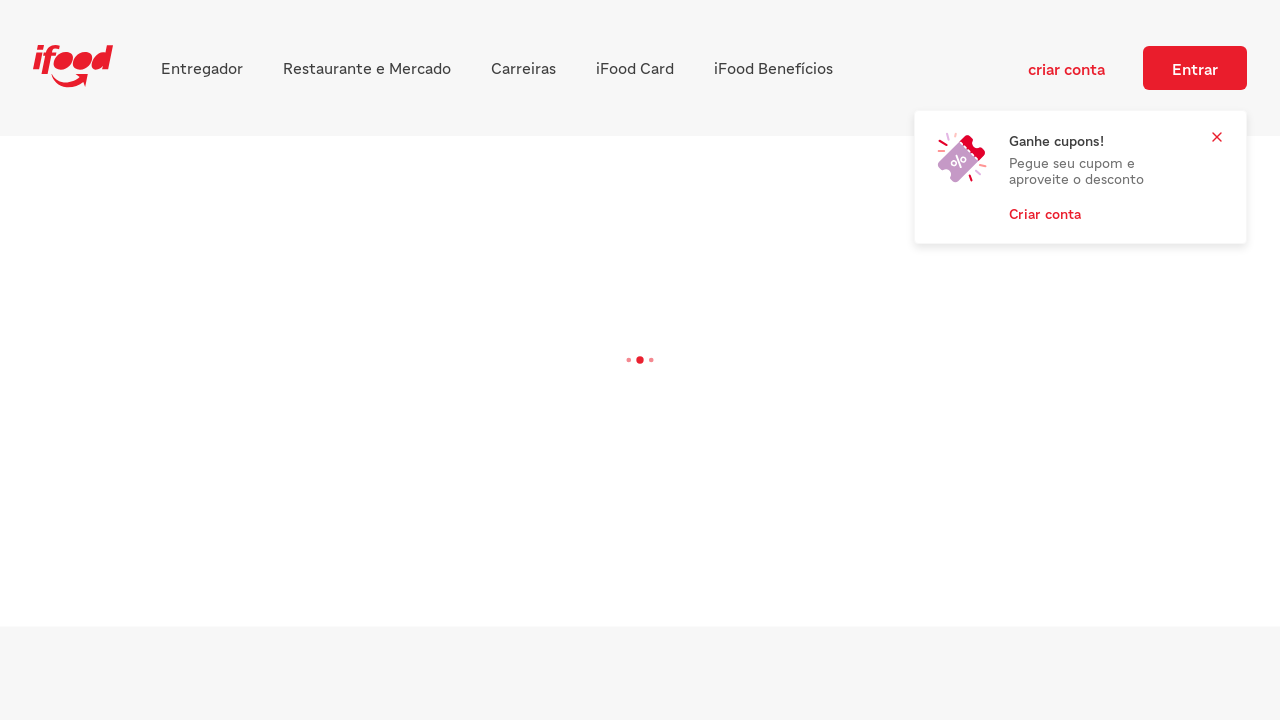

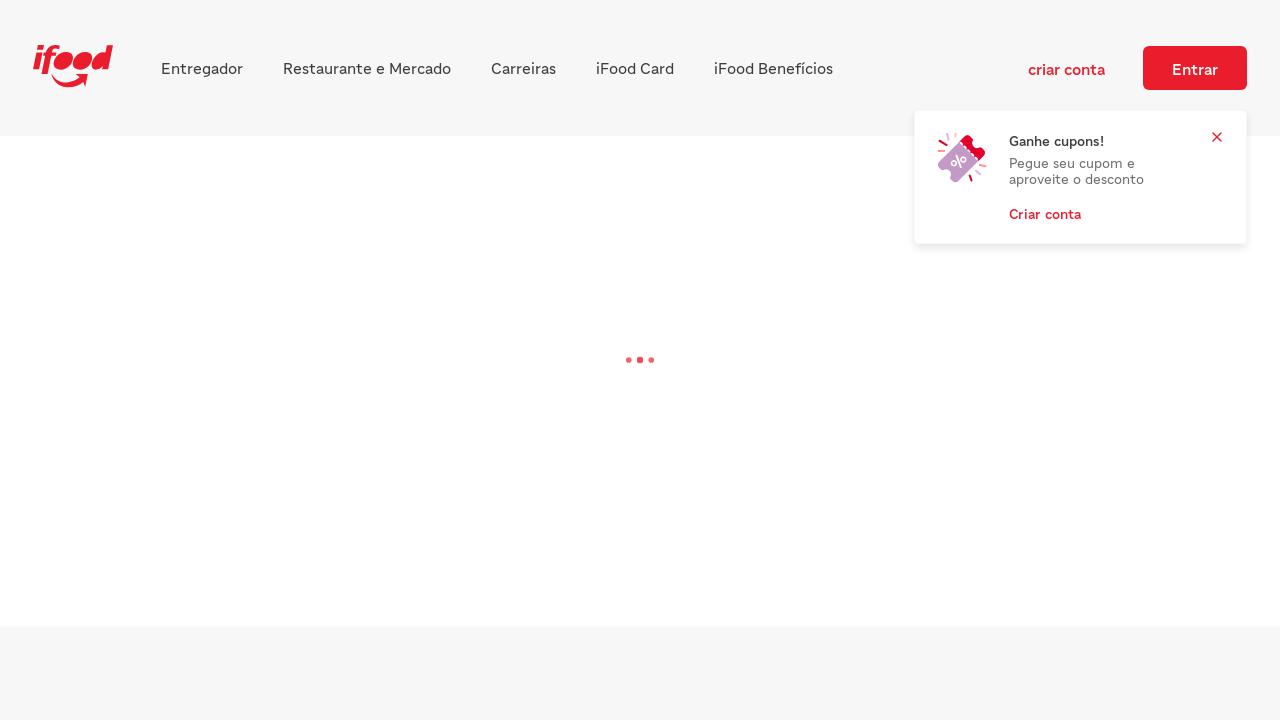